Tests login with a locked out user account, verifying that the appropriate error message is displayed

Starting URL: https://www.saucedemo.com

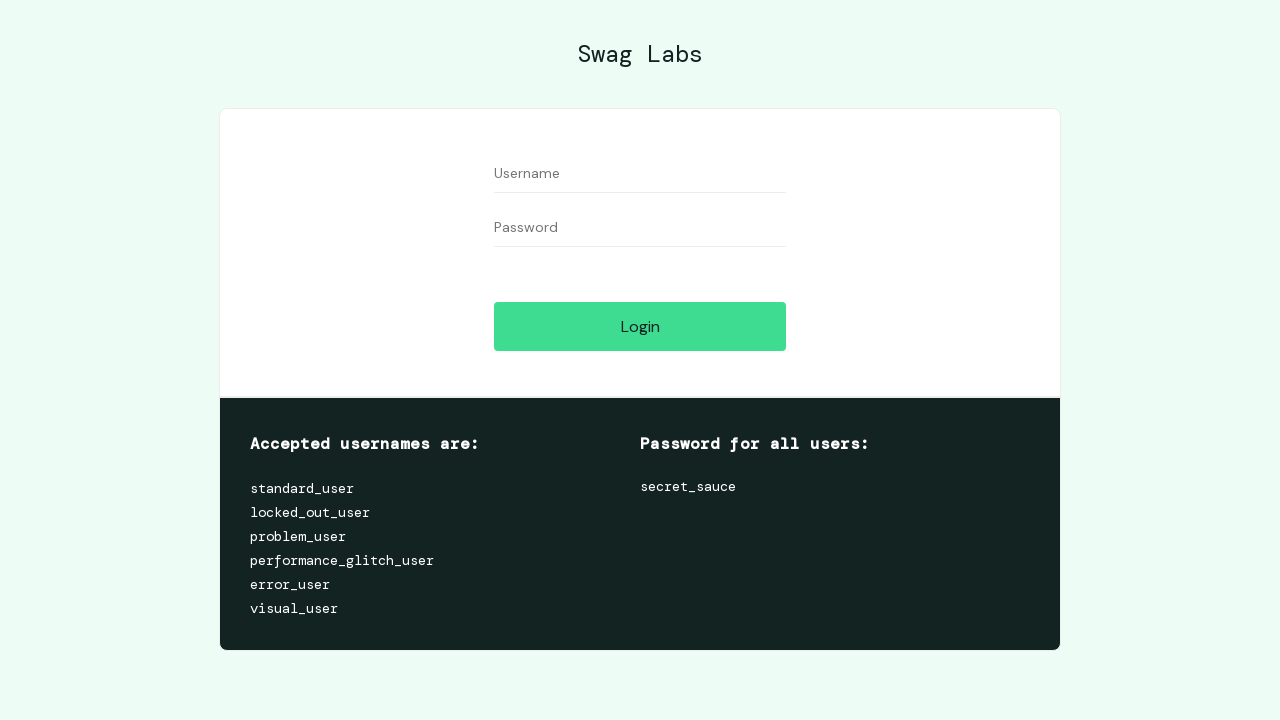

Filled username field with locked out user account on #user-name
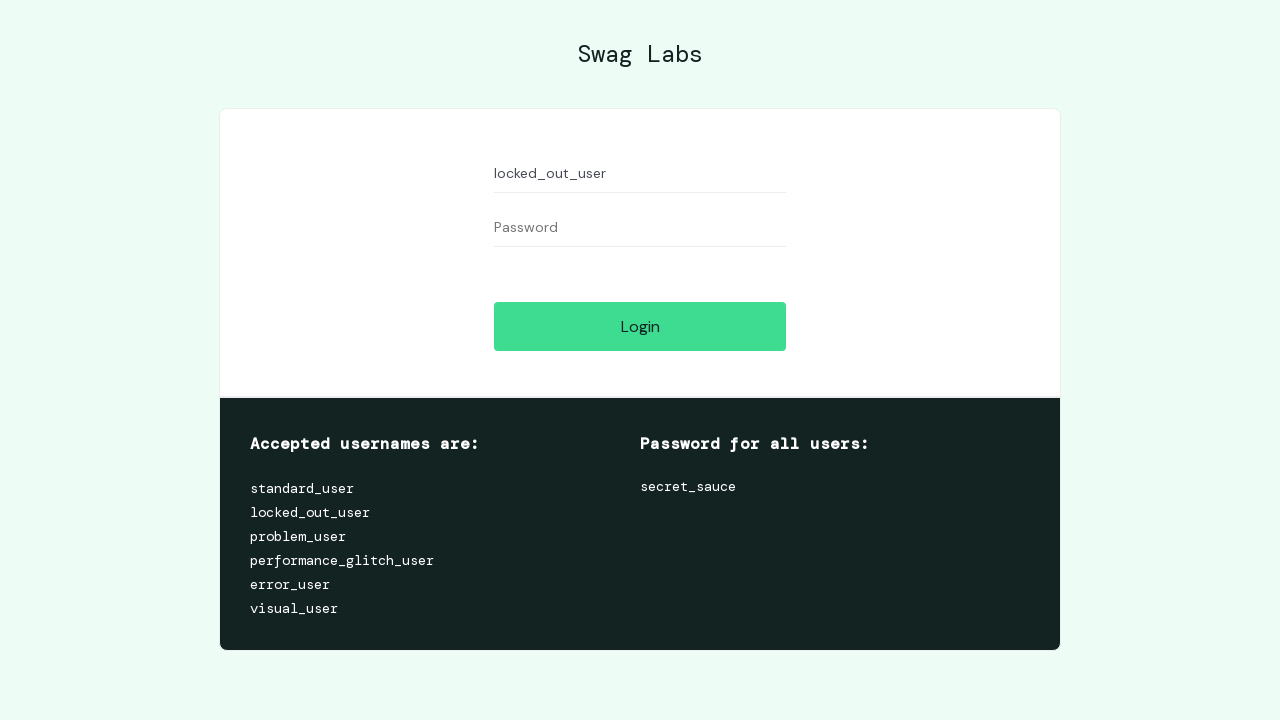

Filled password field with credentials on #password
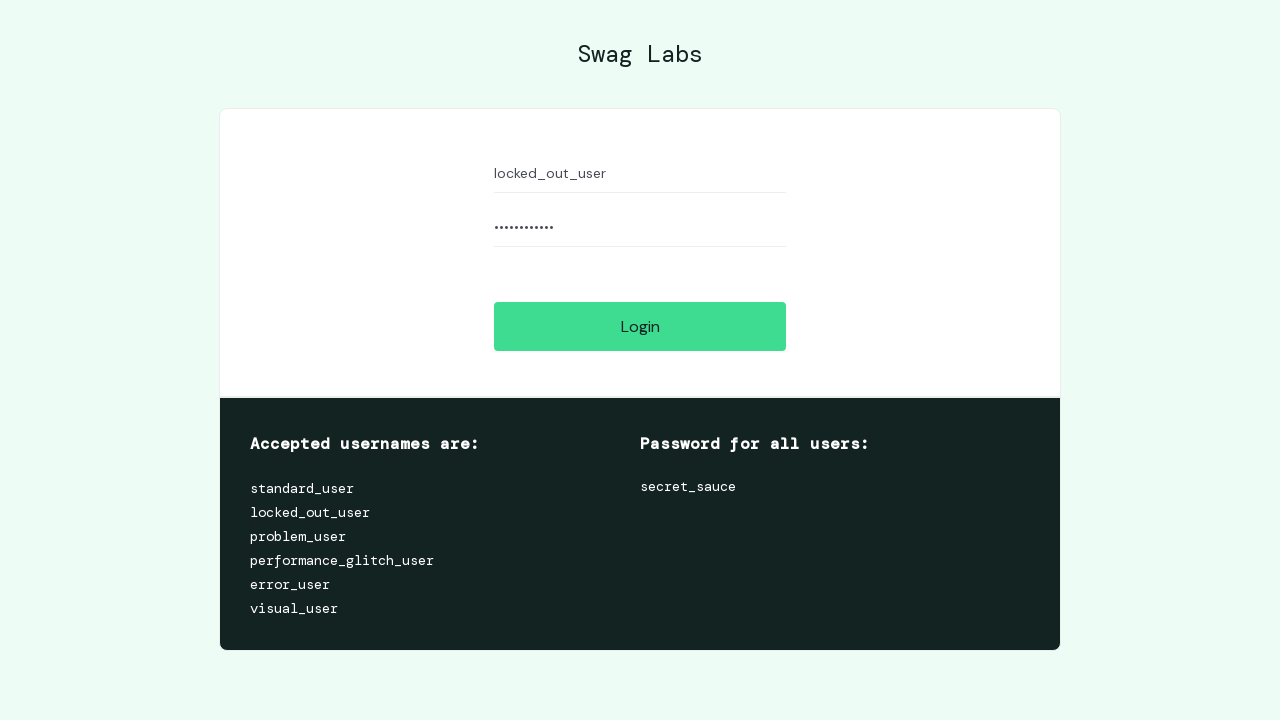

Clicked login button to attempt authentication at (640, 326) on #login-button
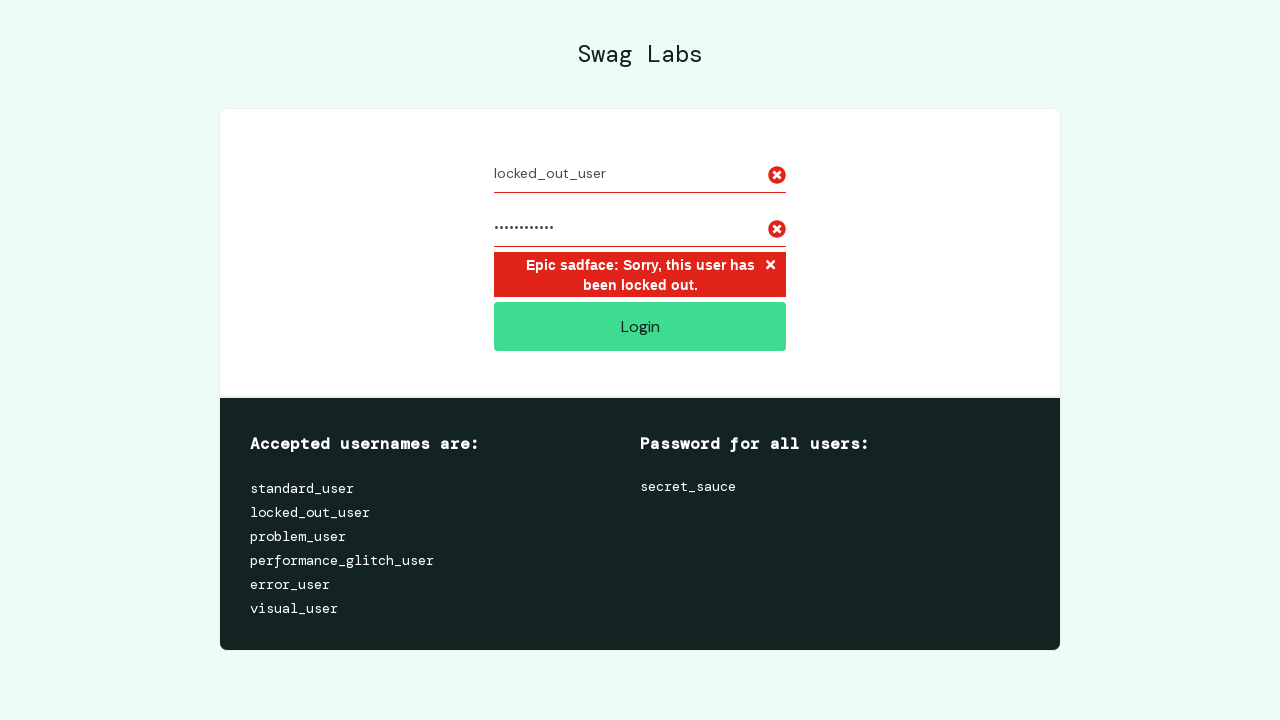

Verified locked out user error message appeared
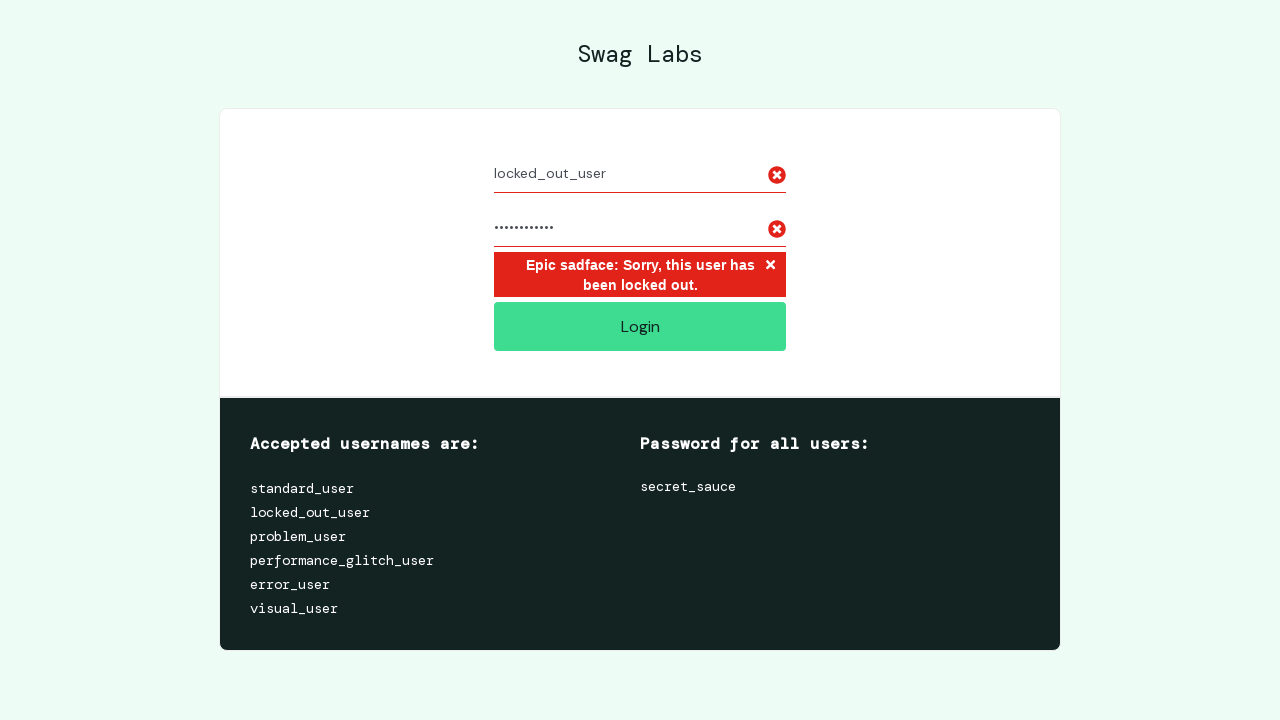

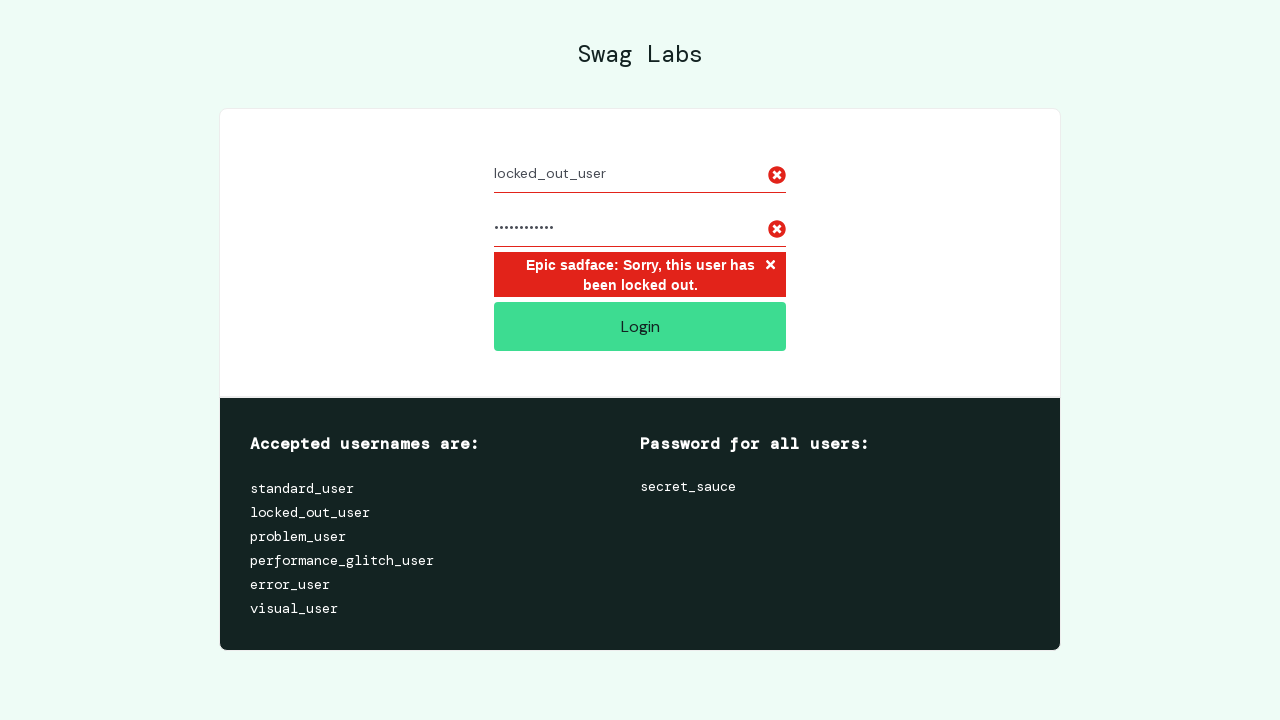